Tests opening a new account for an existing customer with a selected currency

Starting URL: https://www.globalsqa.com/angularJs-protractor/BankingProject/#/login

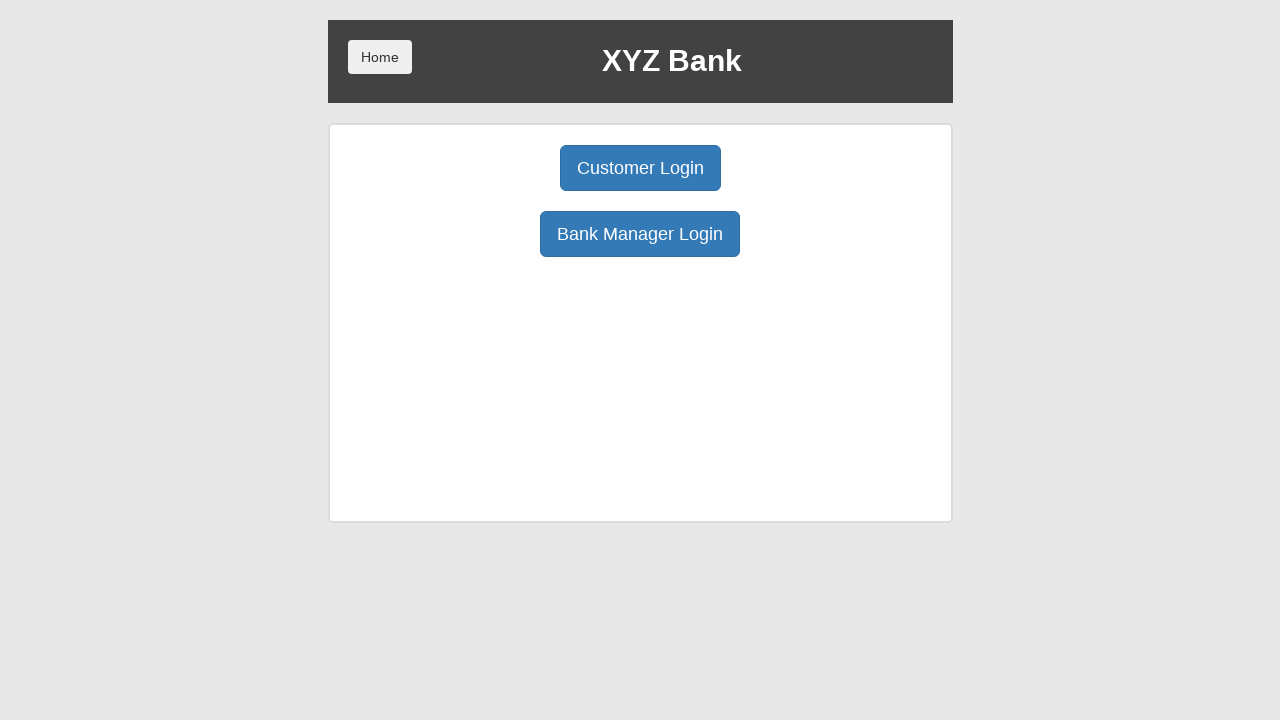

Clicked Bank Manager Login button at (640, 234) on button:has-text('Bank Manager Login')
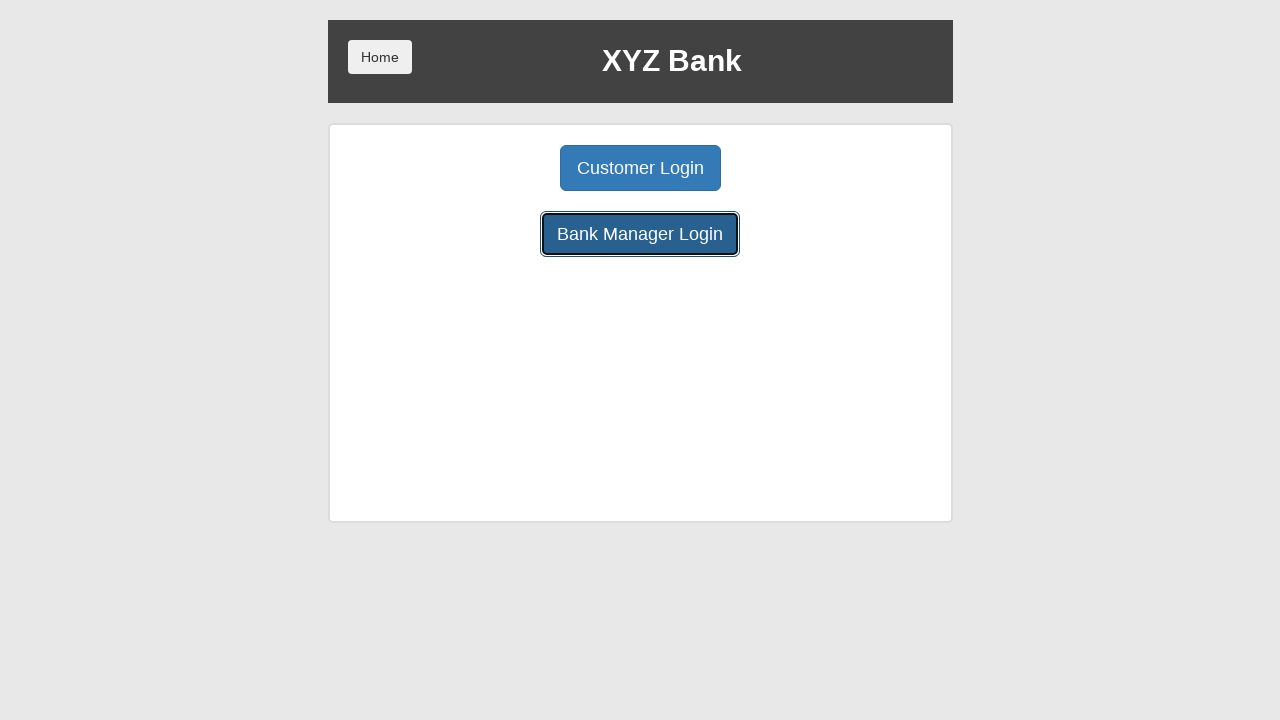

Clicked Open Account button at (654, 168) on button[ng-class='btnClass2']
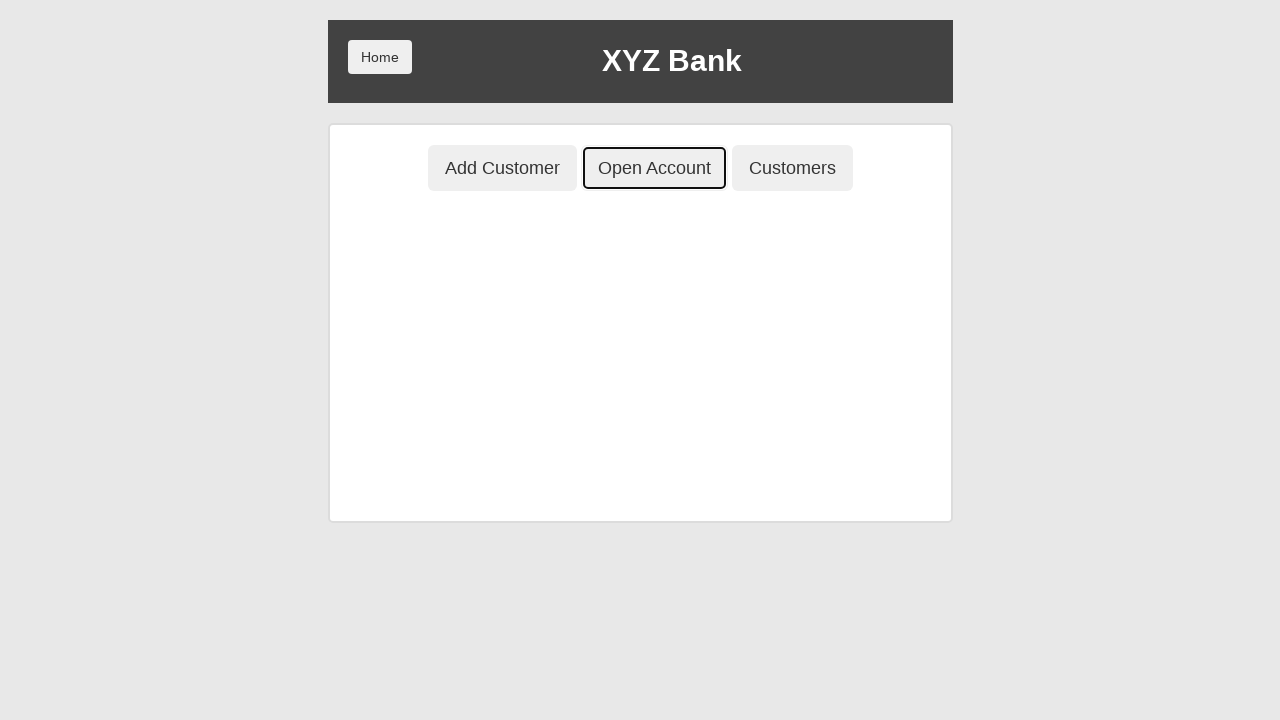

Selected customer 'Harry Potter' from dropdown on #userSelect
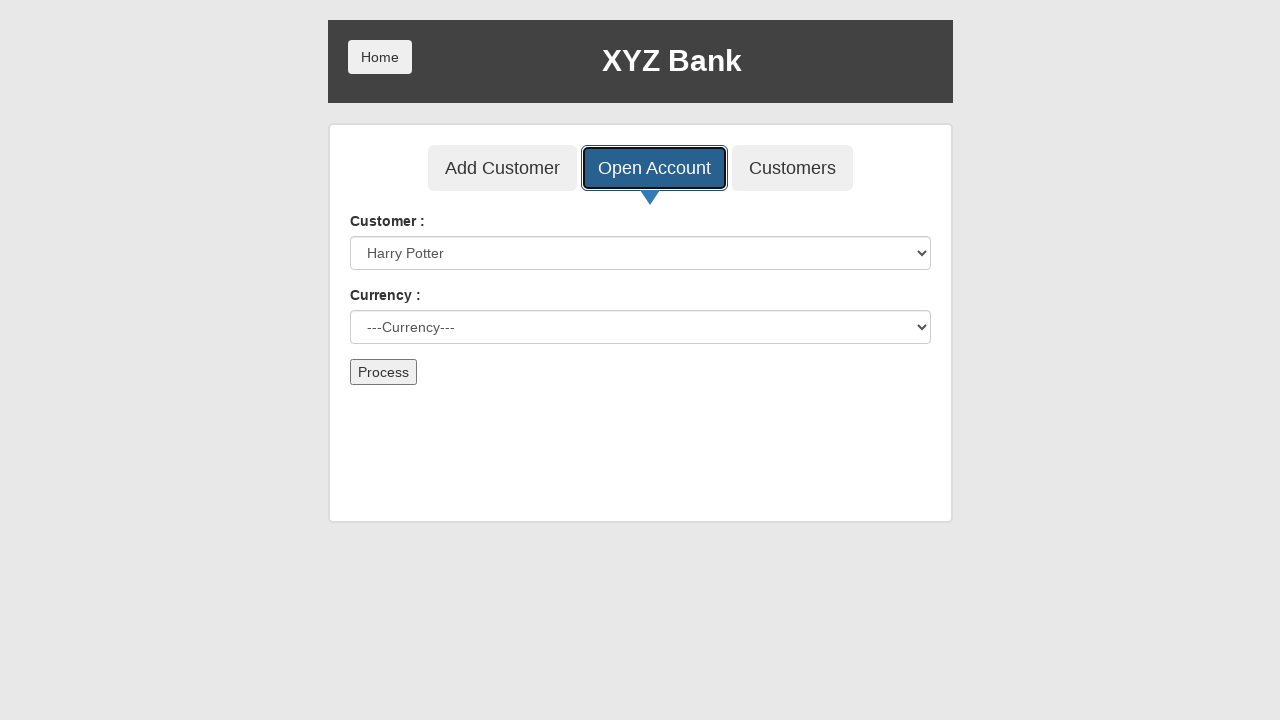

Clicked currency dropdown at (640, 327) on #currency
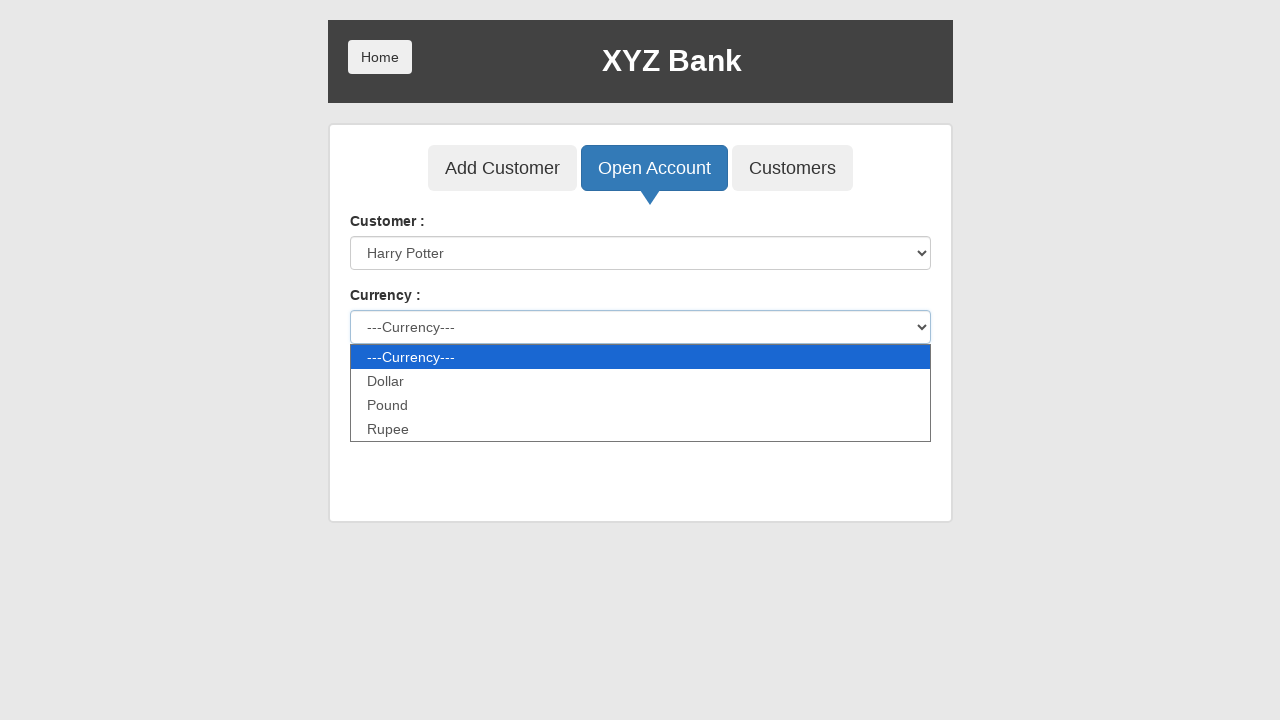

Selected 'Dollar' as currency on #currency
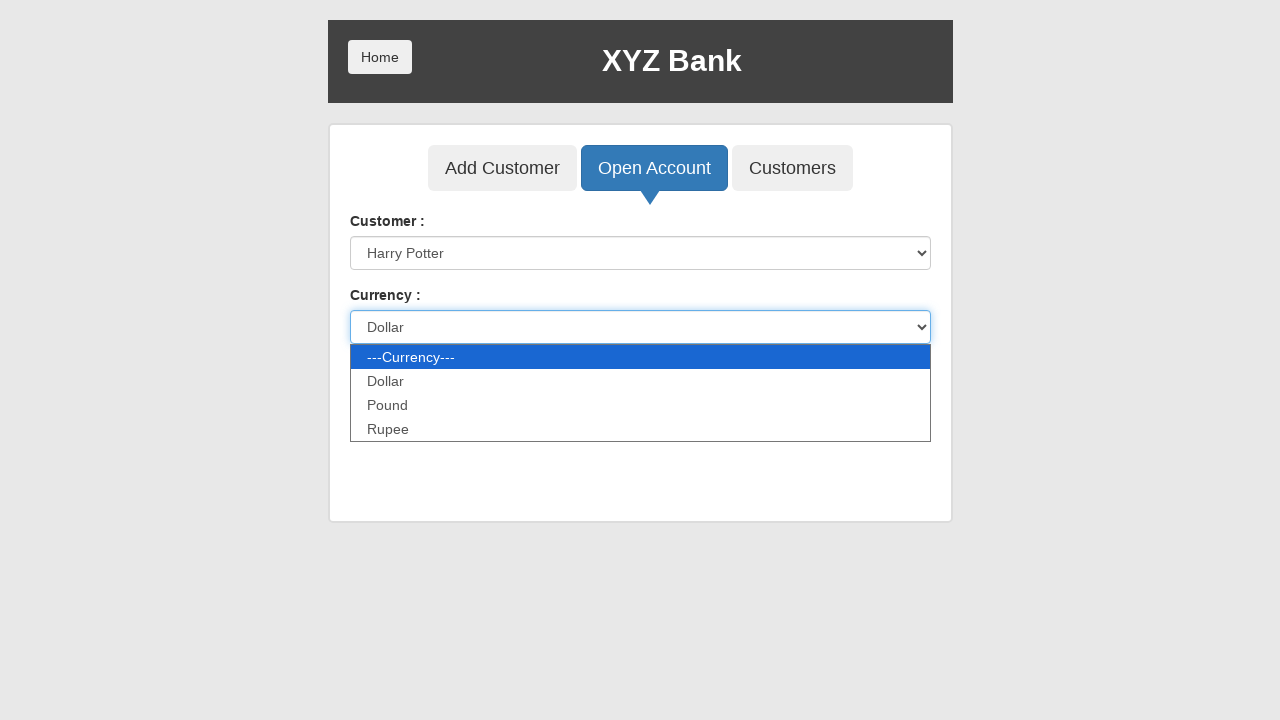

Clicked submit button to create account at (383, 372) on button[type='submit']
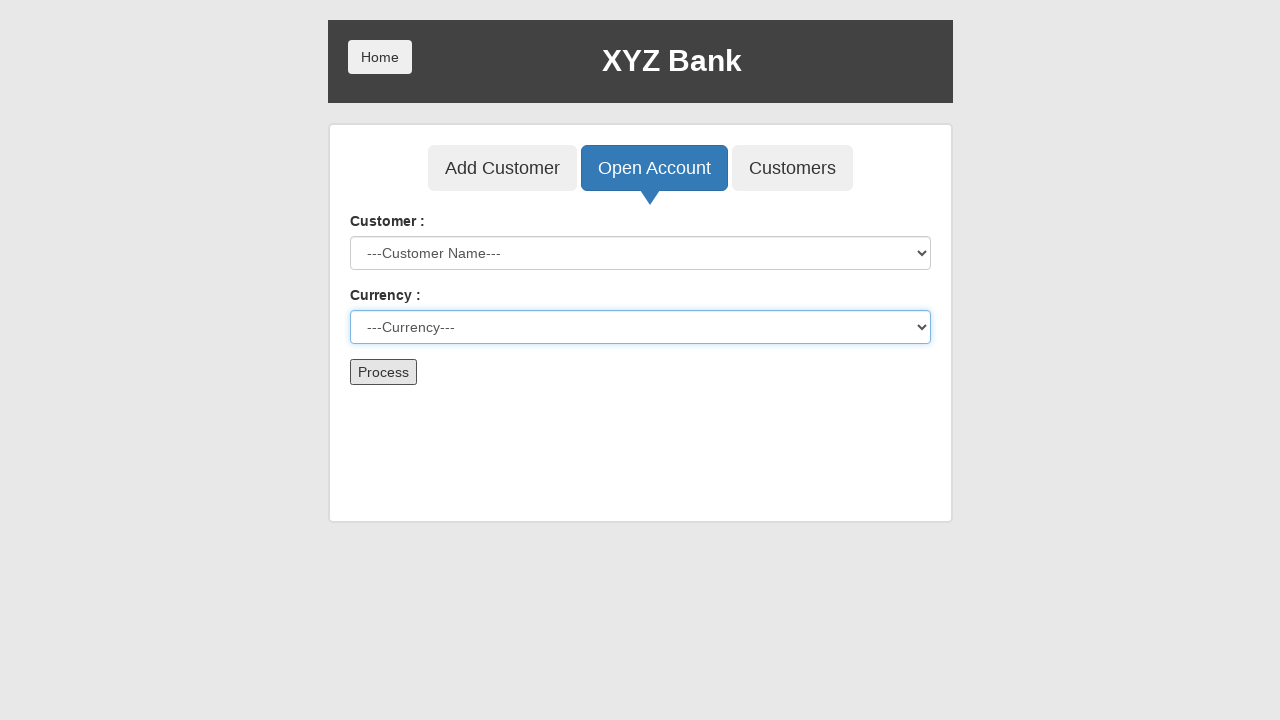

Handled confirmation alert by accepting it
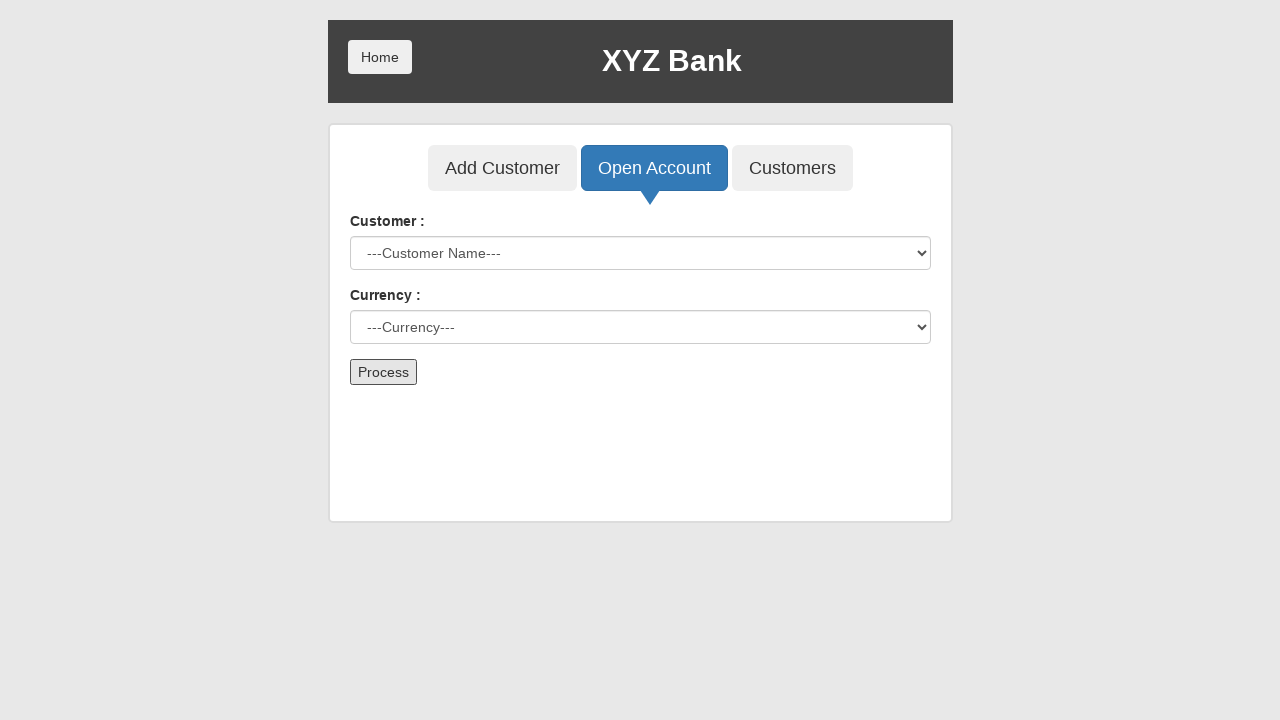

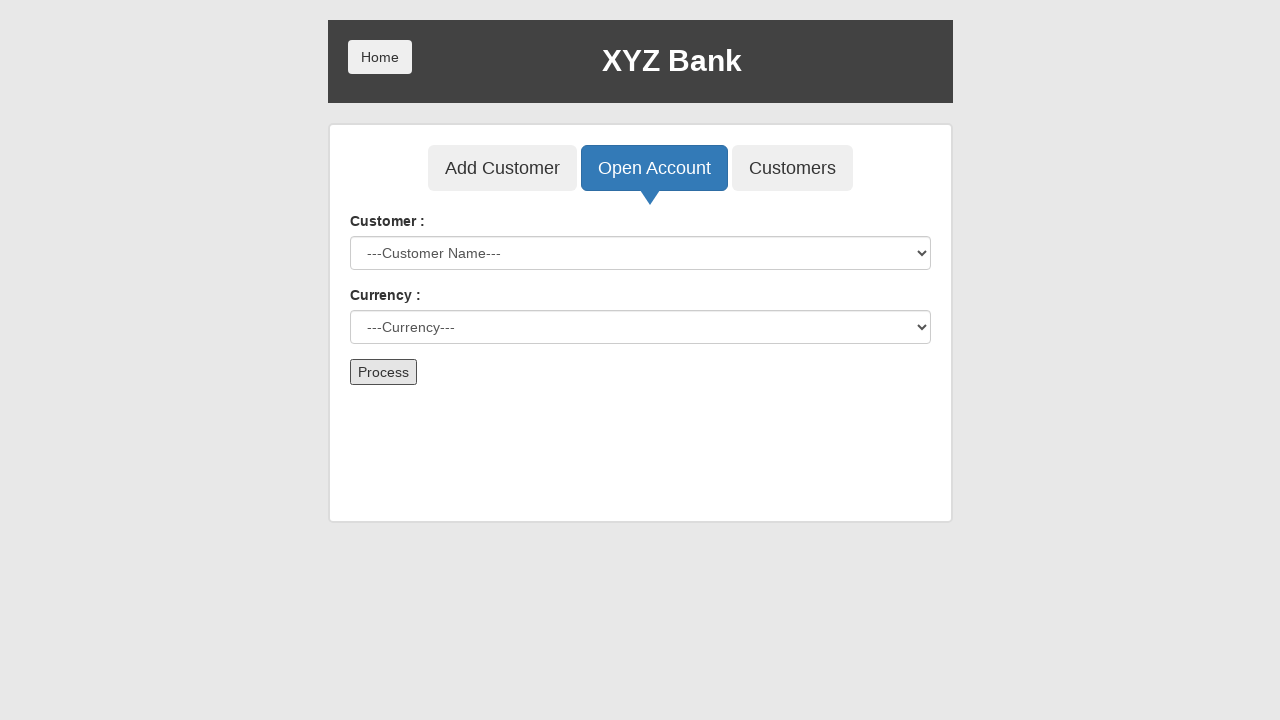